Tests date picker functionality by selecting a specific date (July 22, 1998) from dropdown menus for month and year

Starting URL: https://www.dummyticket.com/dummy-ticket-for-visa-application/

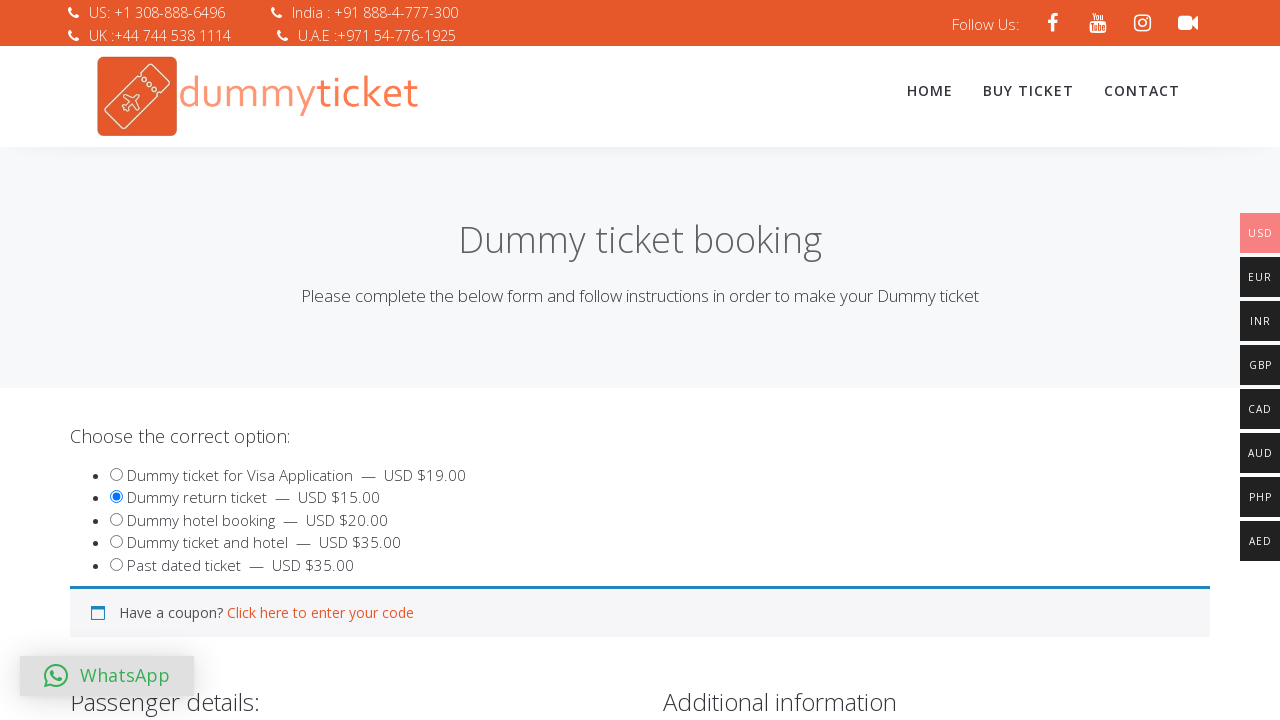

Clicked on date of birth field to open date picker at (344, 360) on input#dob
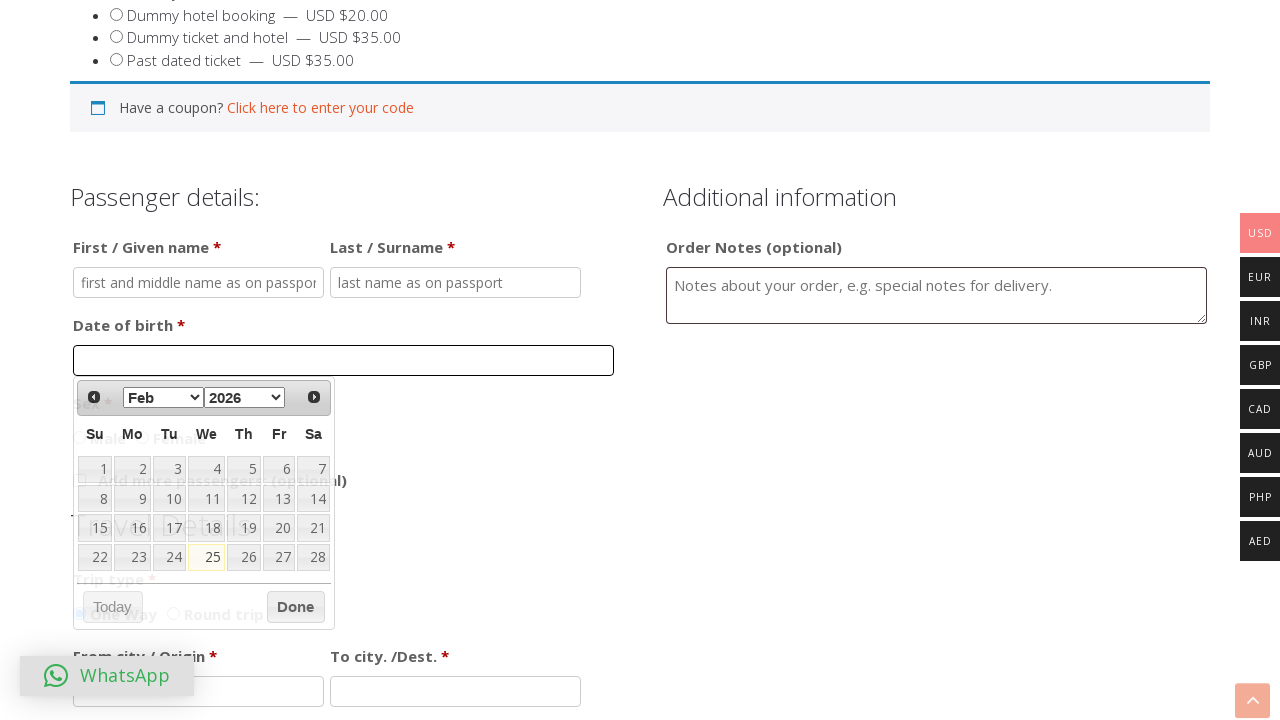

Selected July from month dropdown on select[aria-label='Select month']
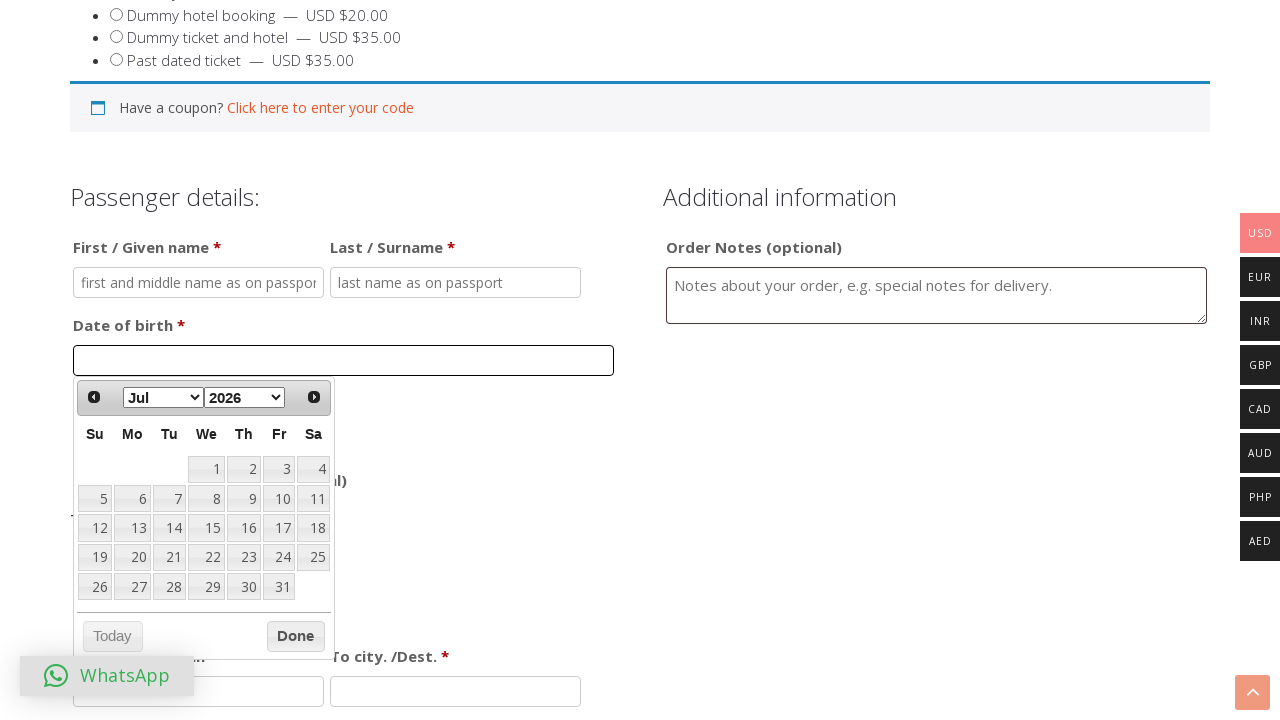

Selected 1998 from year dropdown on select[aria-label='Select year']
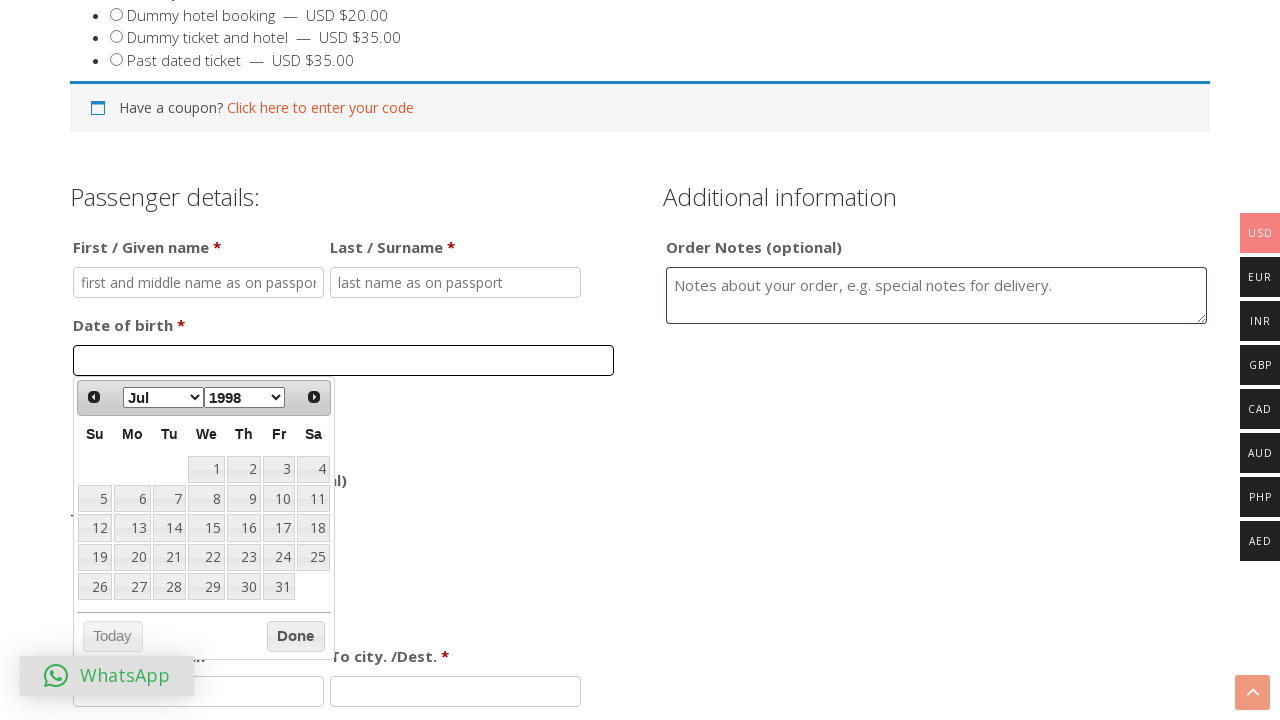

Clicked on day 22 to complete date selection (July 22, 1998) at (206, 557) on a:has-text('22')
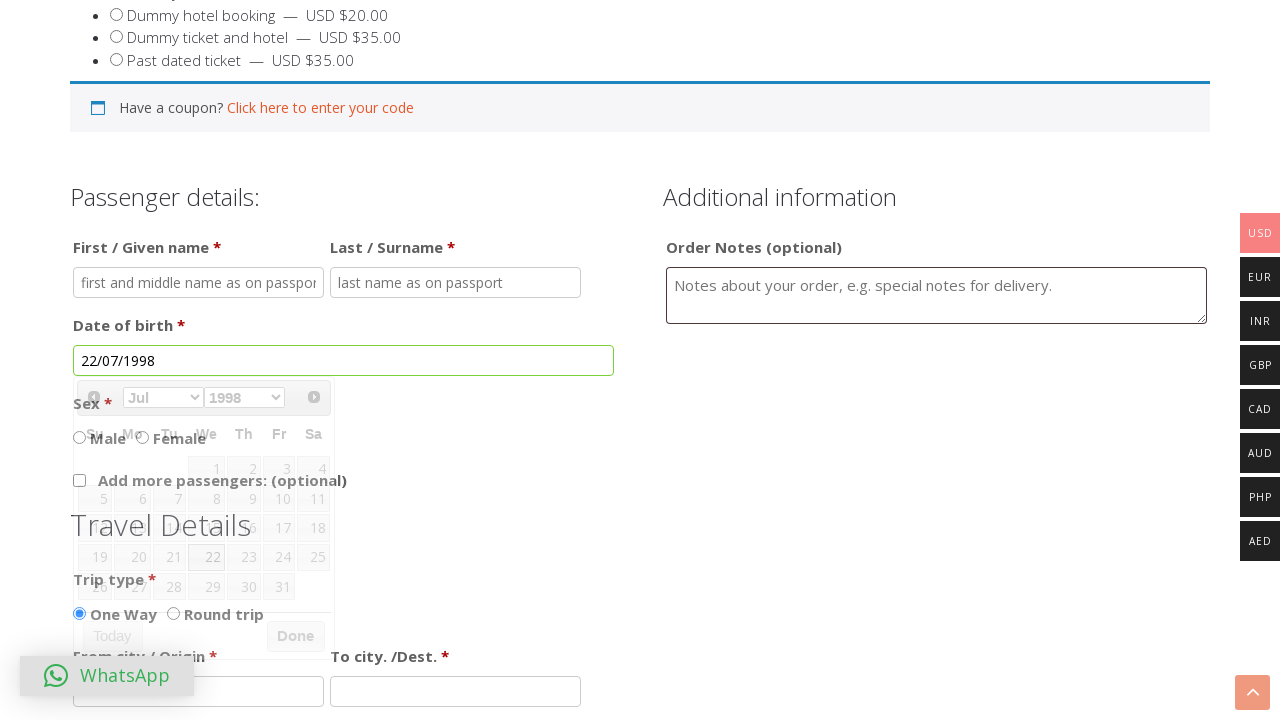

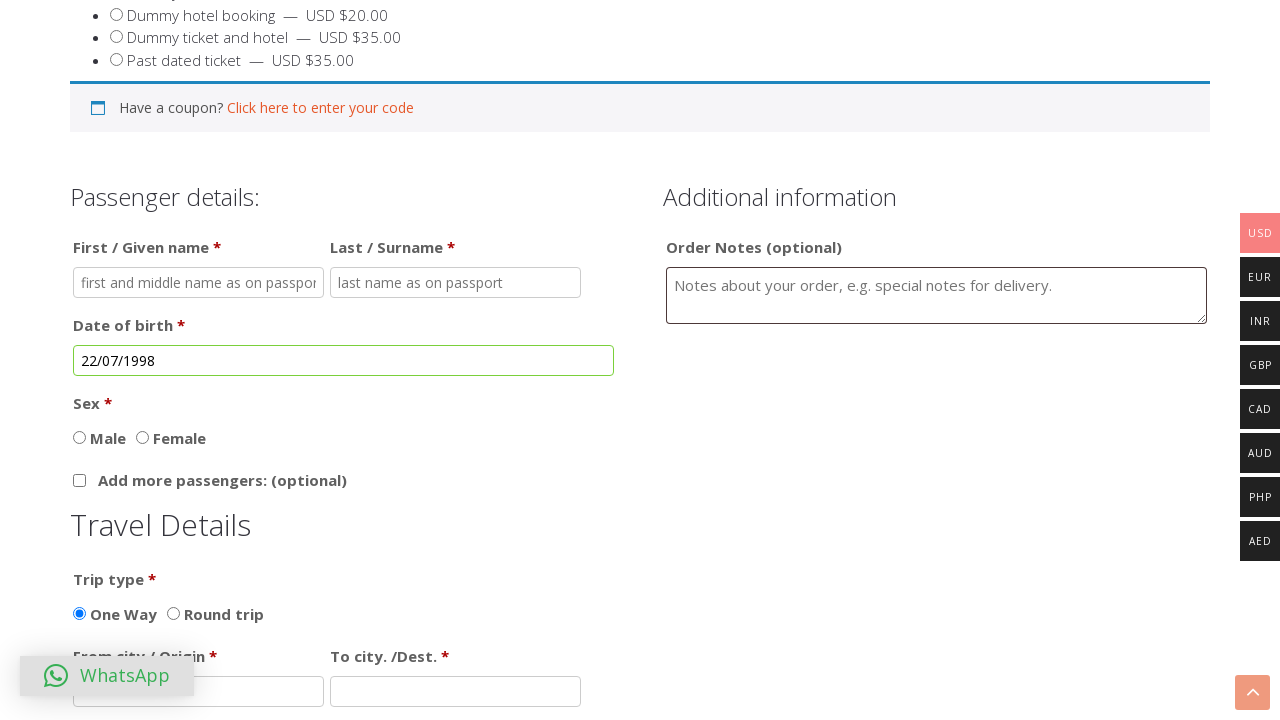